Verifies the "remember me" label text, "forgot password" link text, and the href attribute of the forgot password link on the NextBaseCRM login page.

Starting URL: https://login1.nextbasecrm.com/

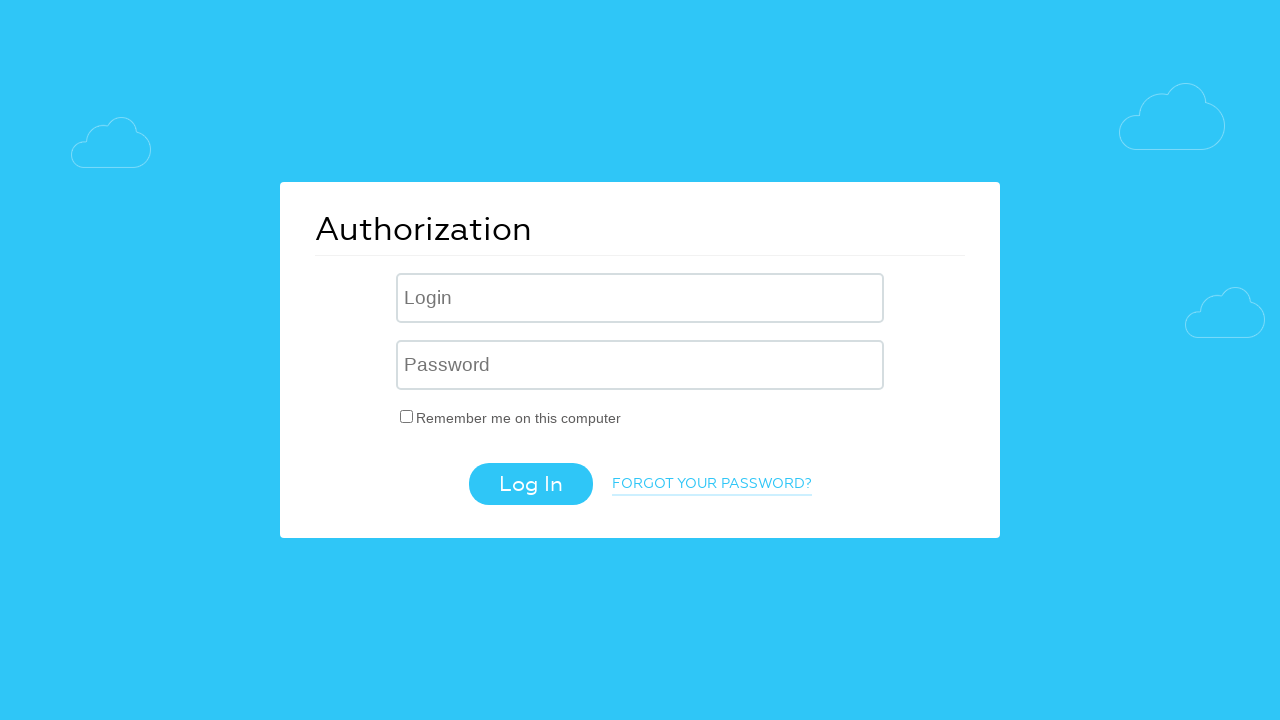

Waited for login page to load - 'remember me' checkbox label selector found
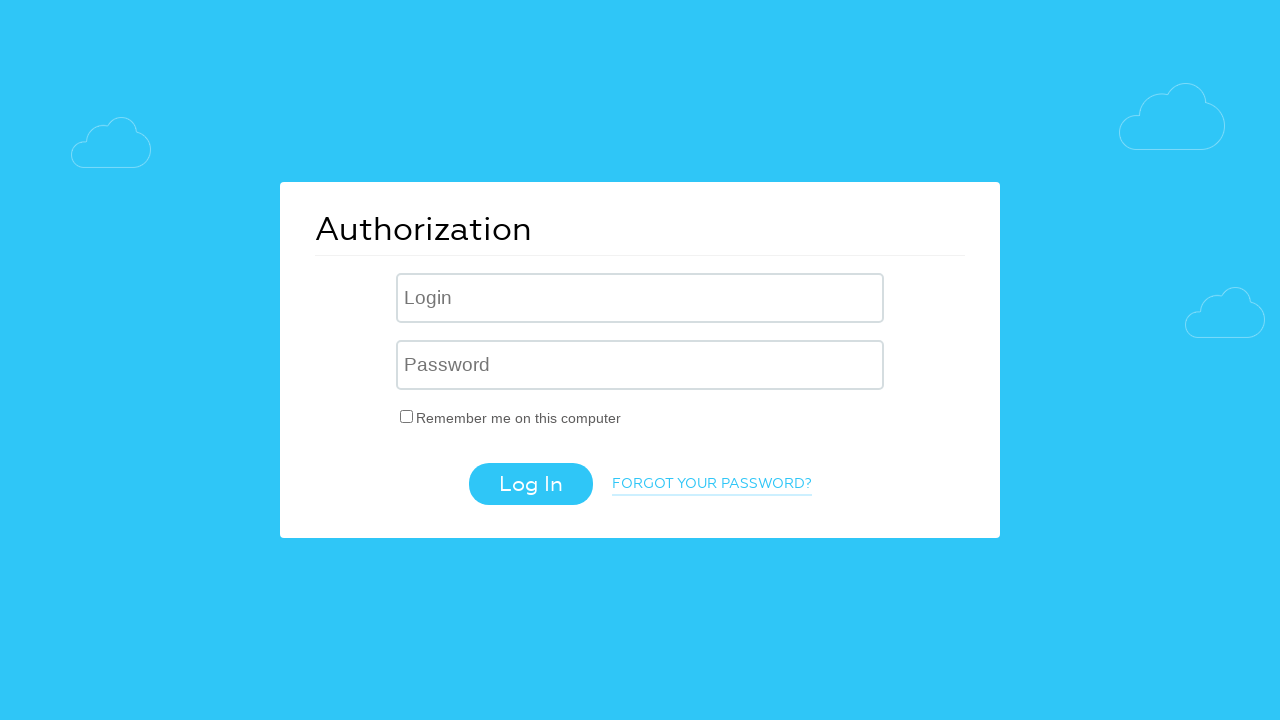

Located 'remember me' checkbox label element
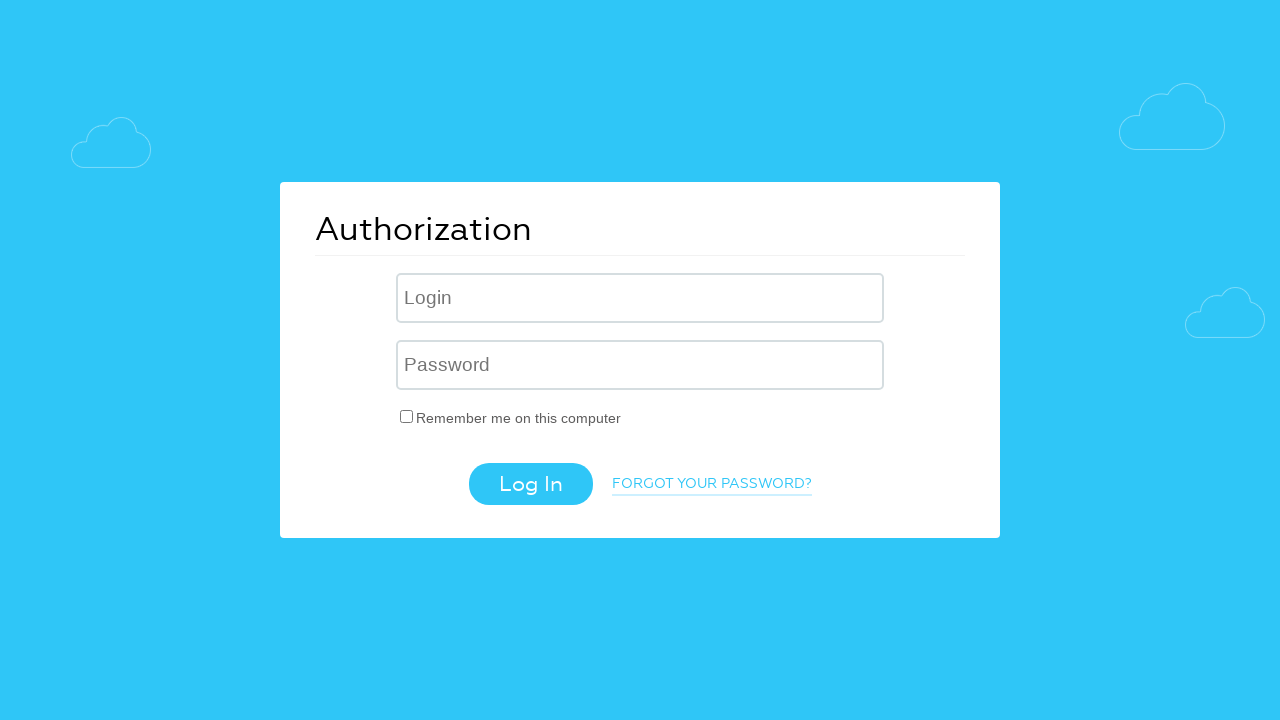

Retrieved 'remember me' label text: 'Remember me on this computer'
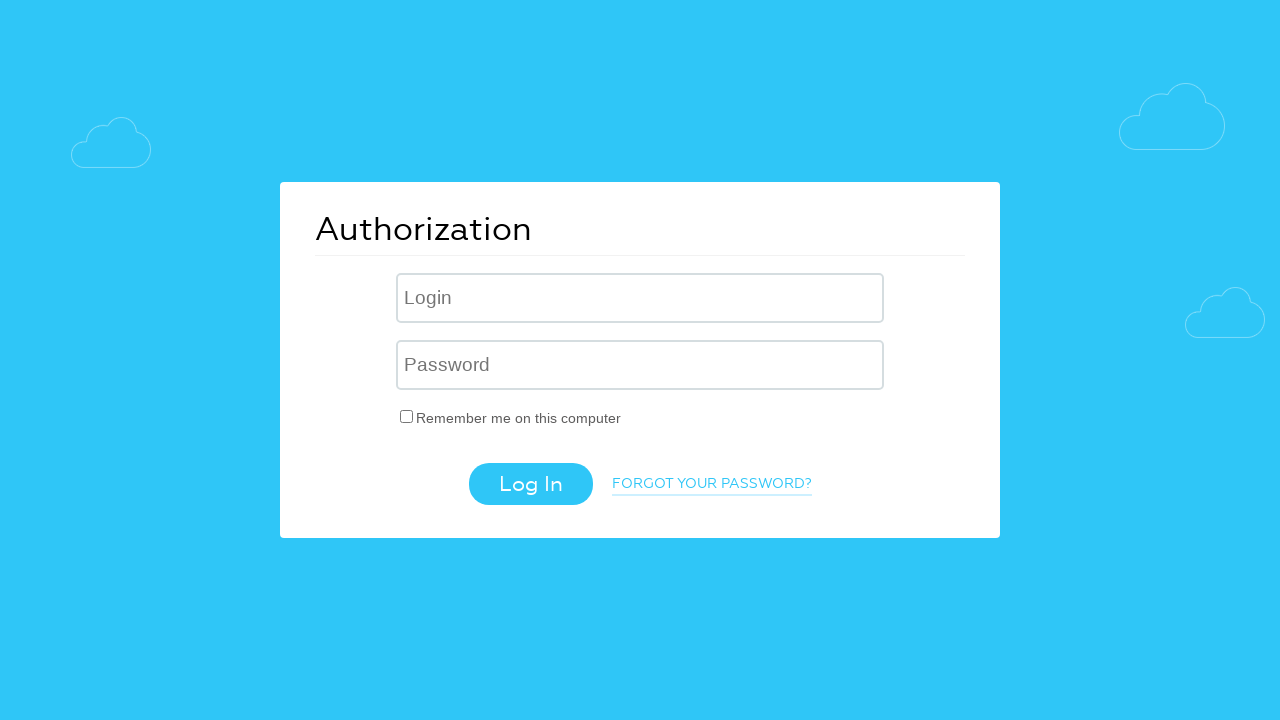

Verified 'remember me' label text matches expected value
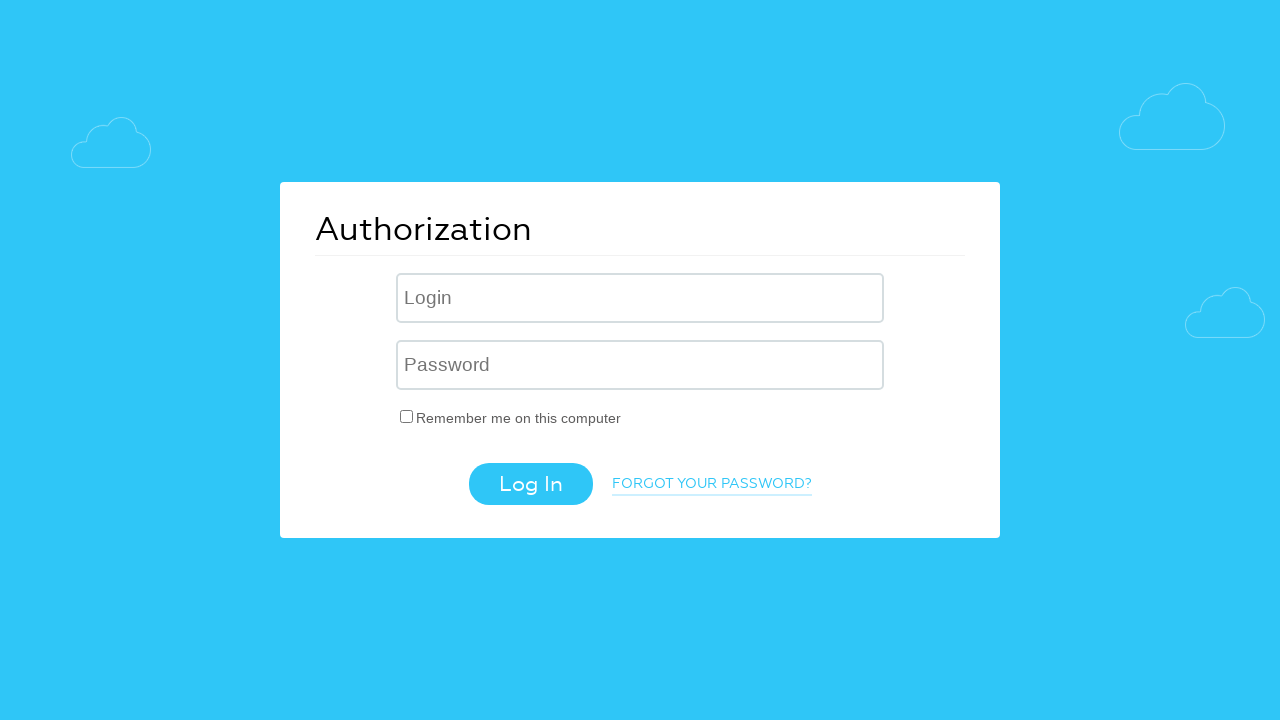

Located 'forgot password' link element
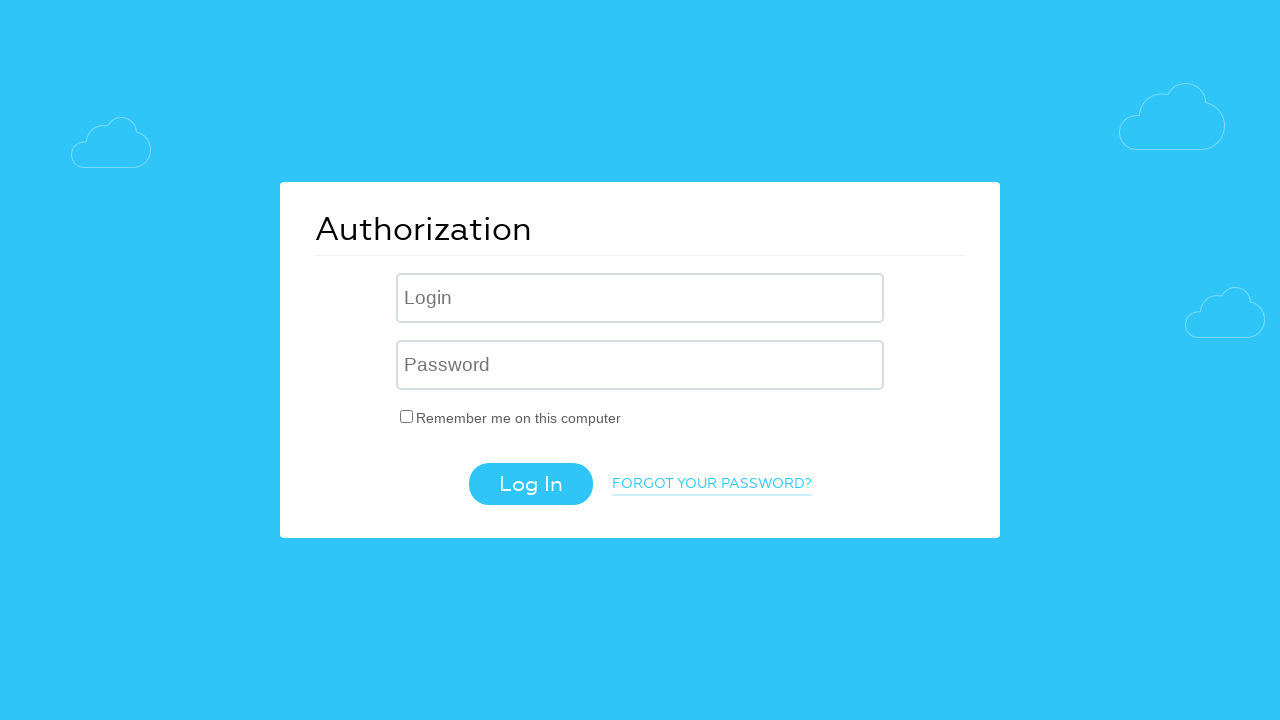

Retrieved 'forgot password' link text: 'Forgot your password?'
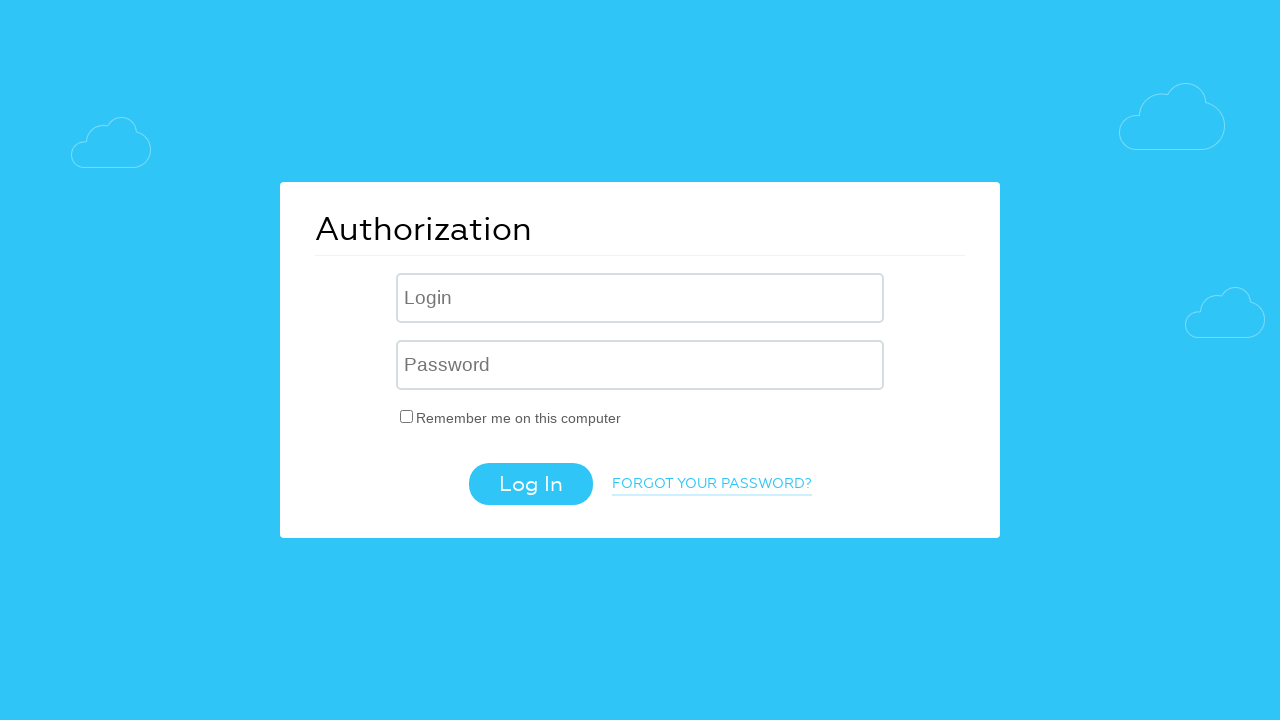

Verified 'forgot password' link text matches expected value
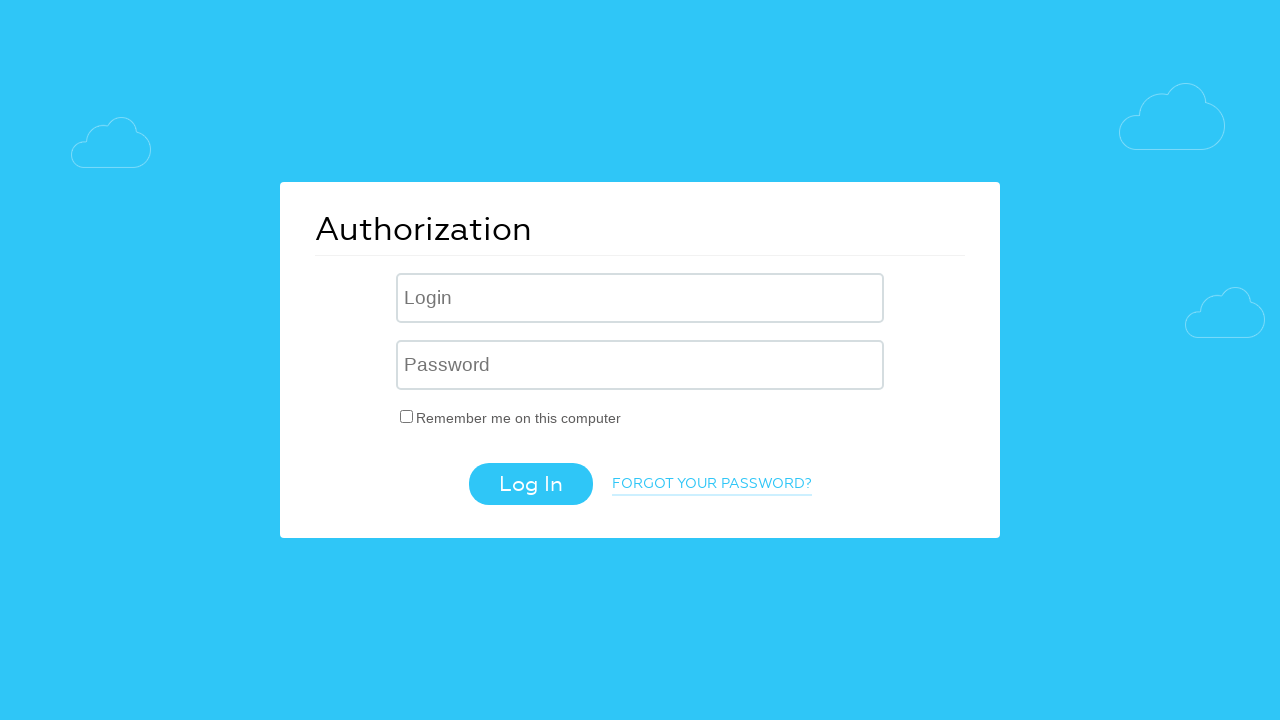

Retrieved 'forgot password' link href attribute: '/?forgot_password=yes'
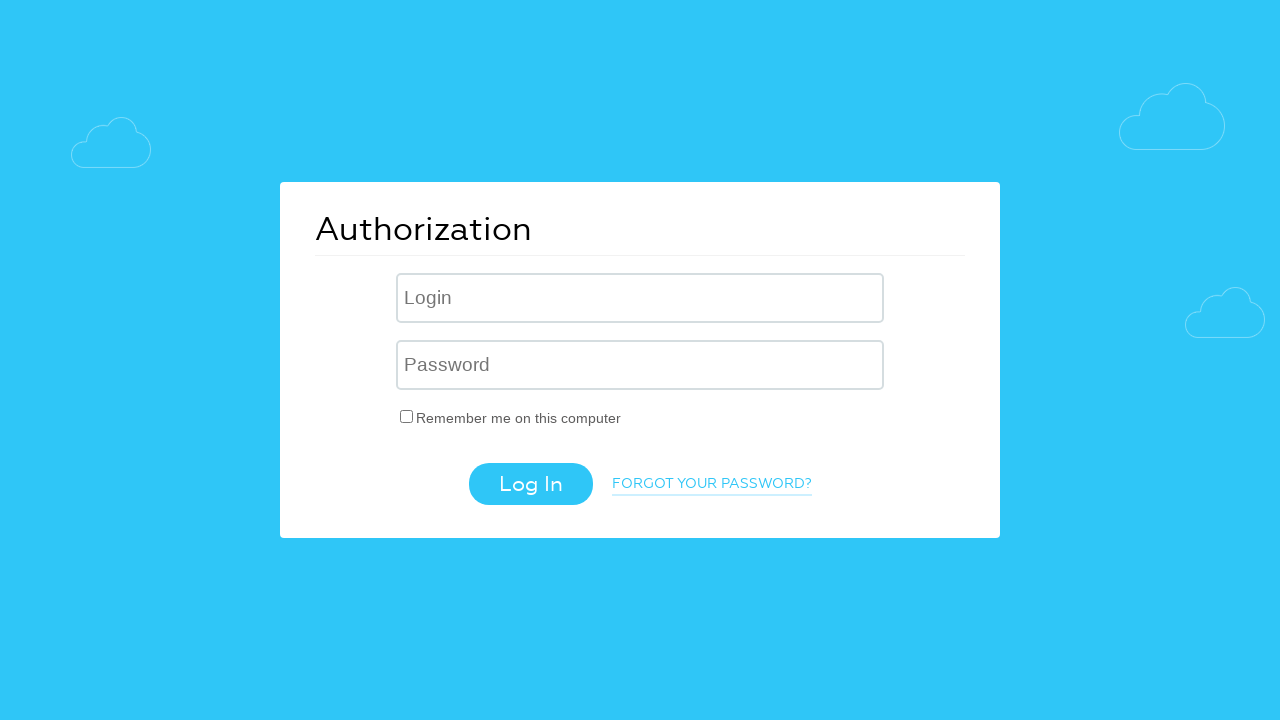

Verified 'forgot password' link href attribute contains expected parameter
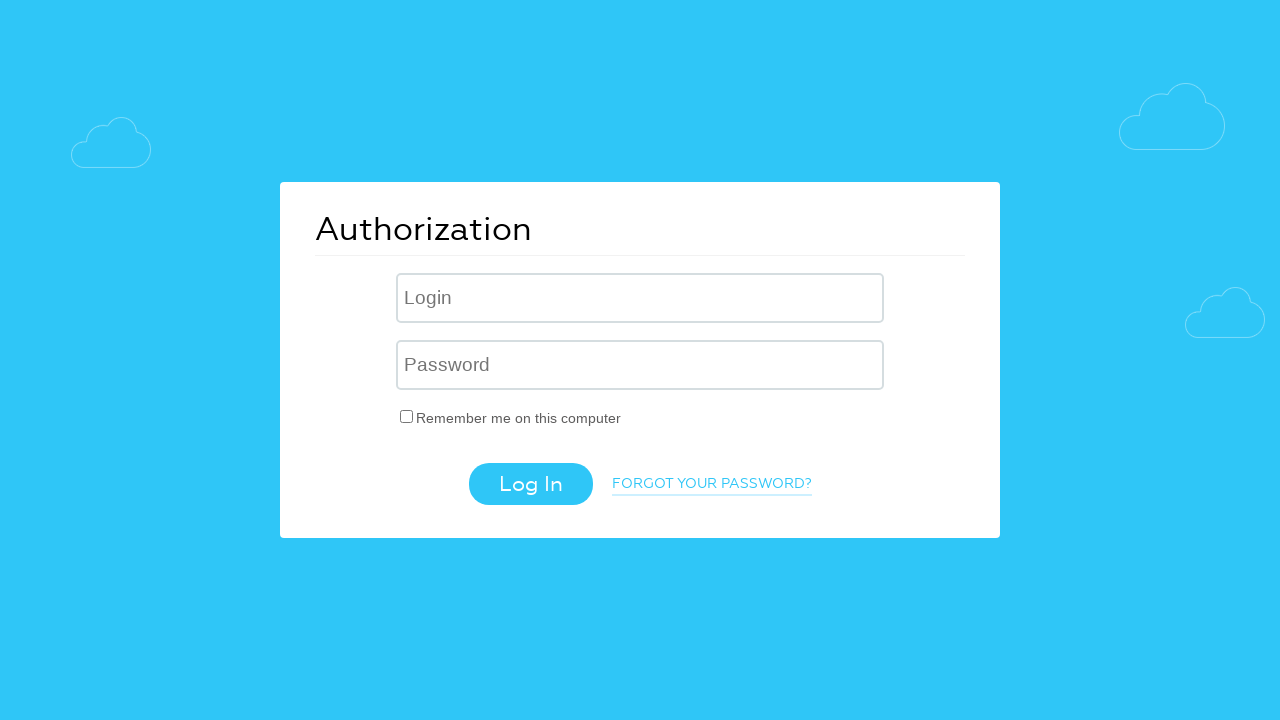

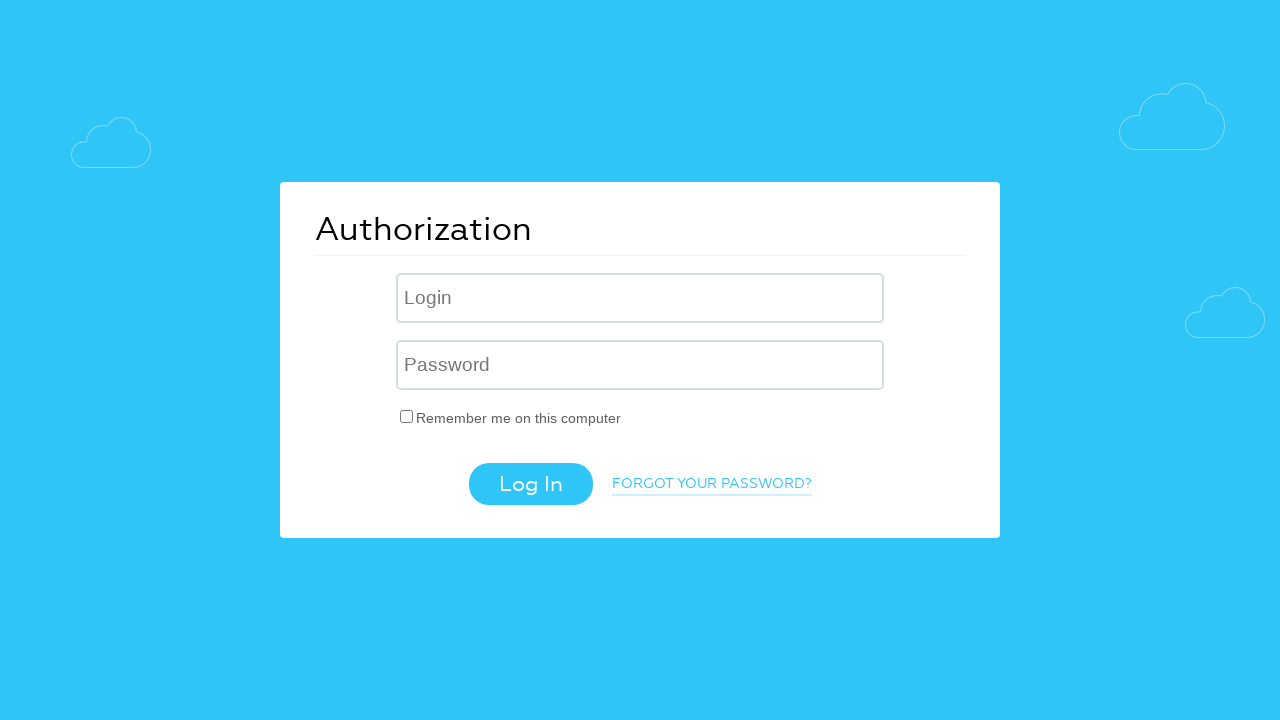